Tests opening a new browser window/tab by clicking a link and switching to the new window

Starting URL: https://the-internet.herokuapp.com/windows

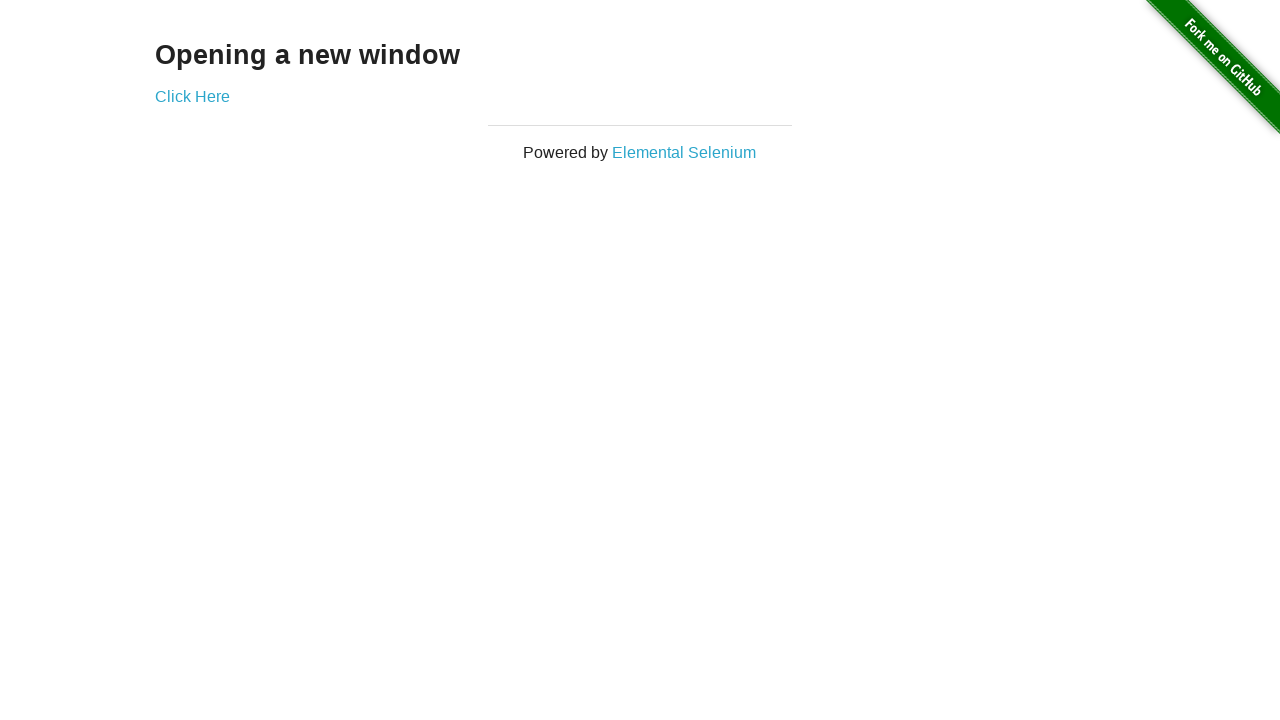

Clicked link to open new window at (192, 96) on [href='/windows/new']
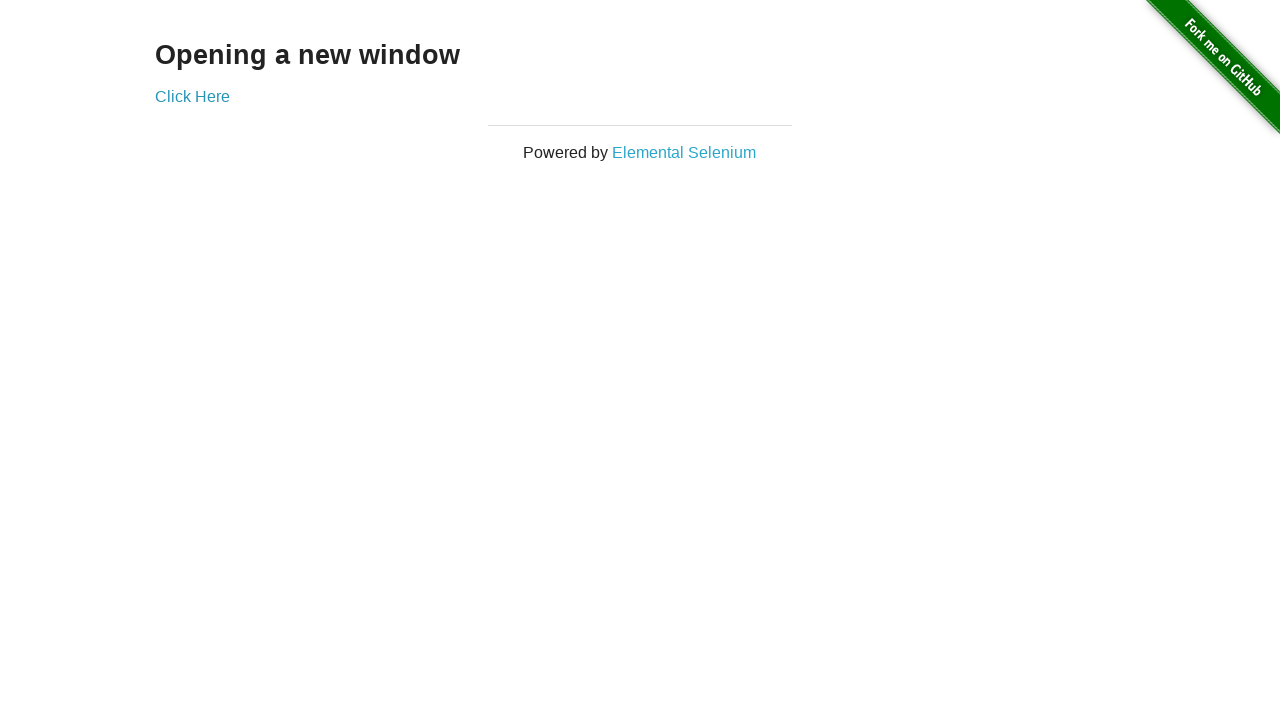

Retrieved new page object from popup
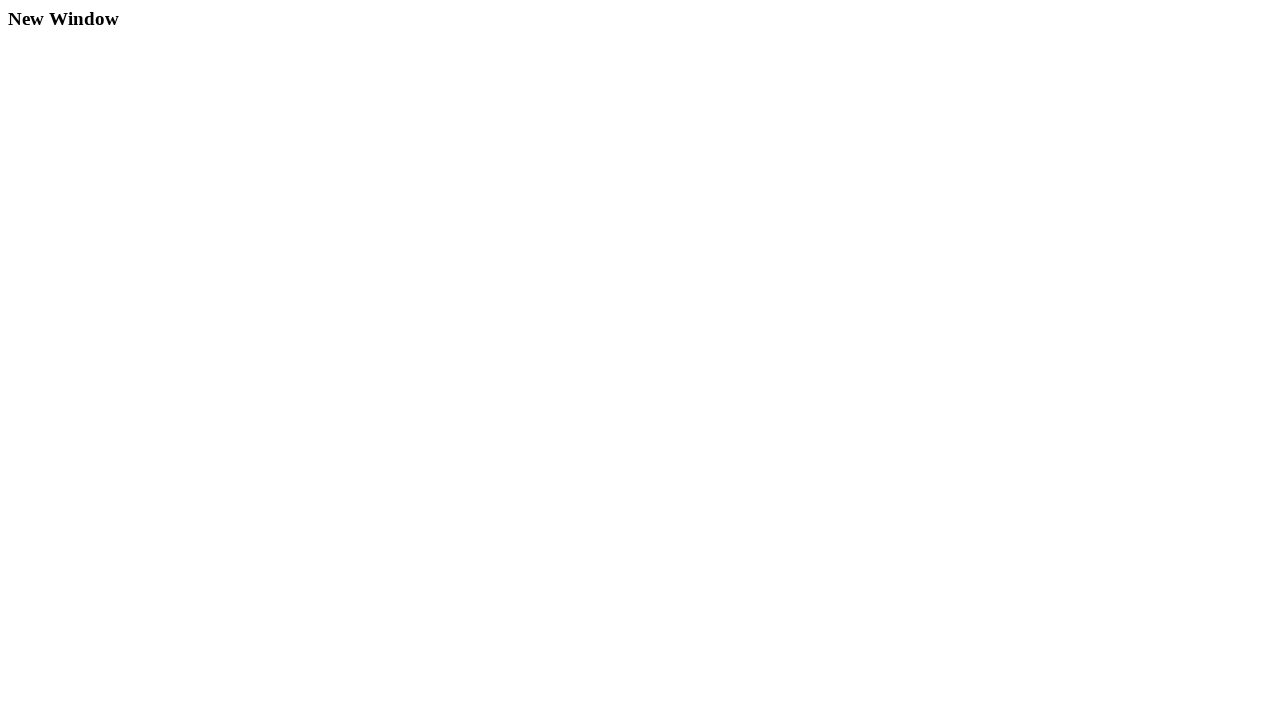

New page finished loading
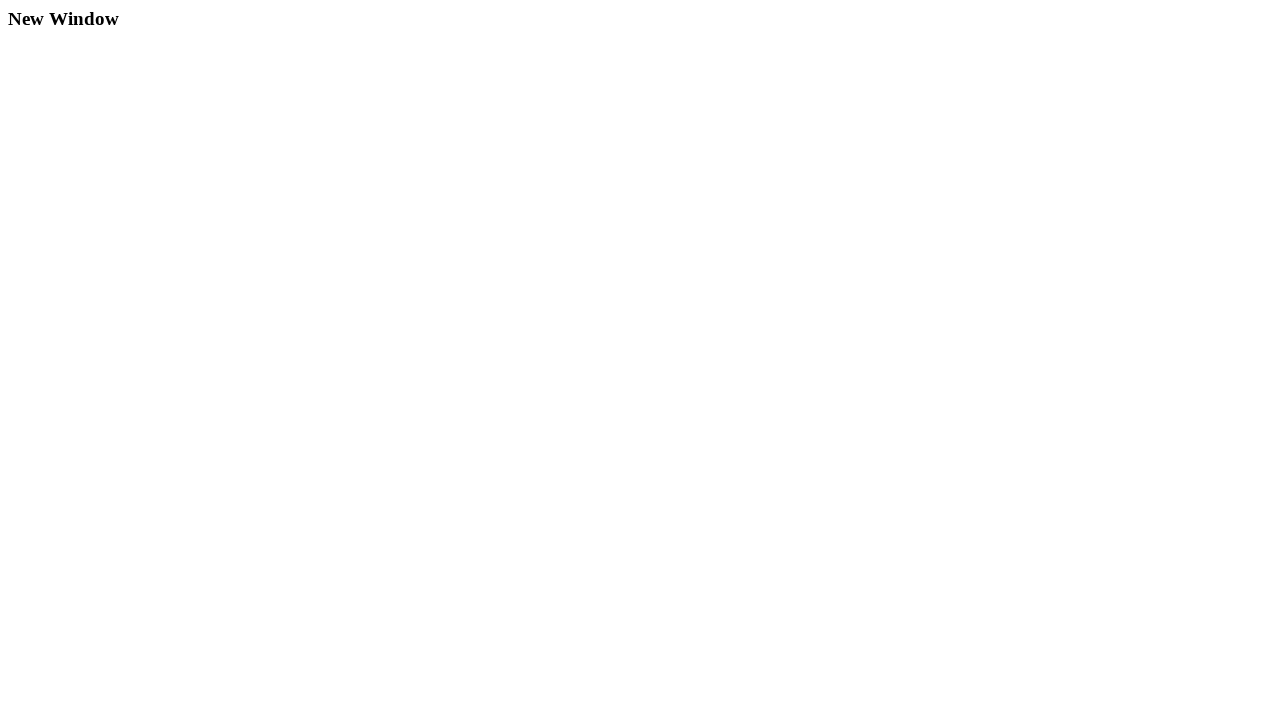

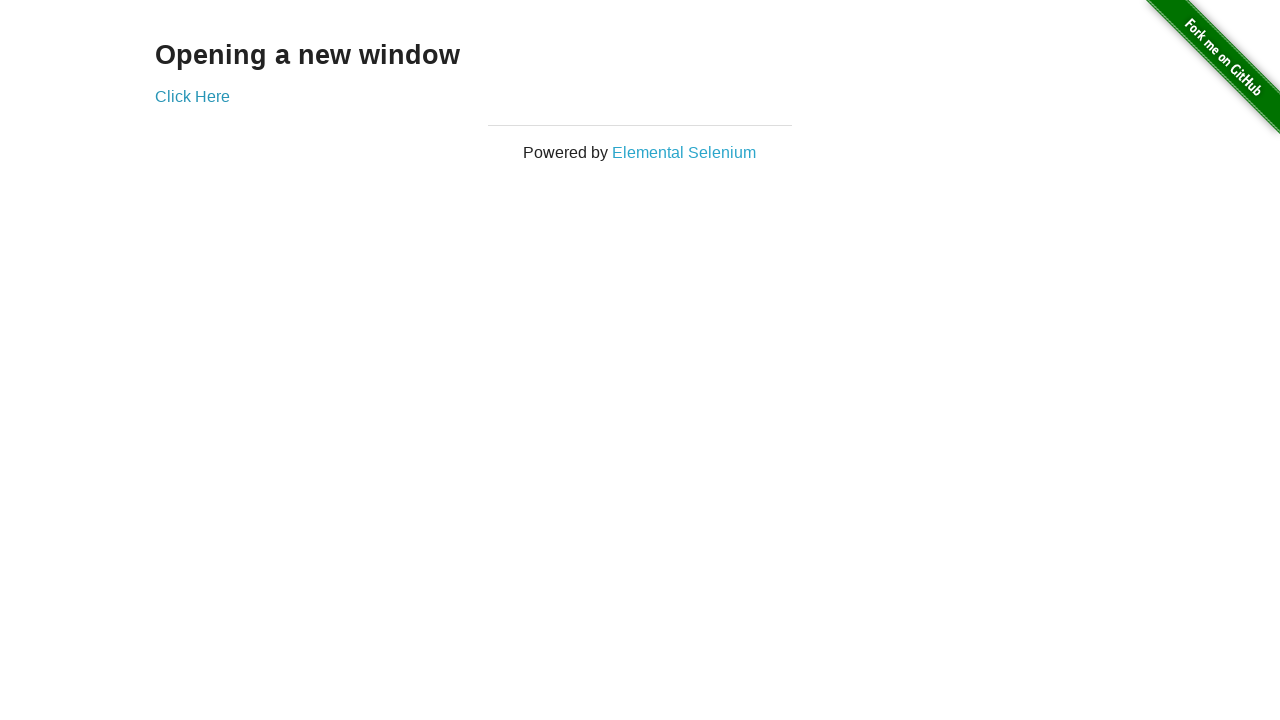